Navigates to Chase homepage and clicks on the Commercial button

Starting URL: https://www.chase.com

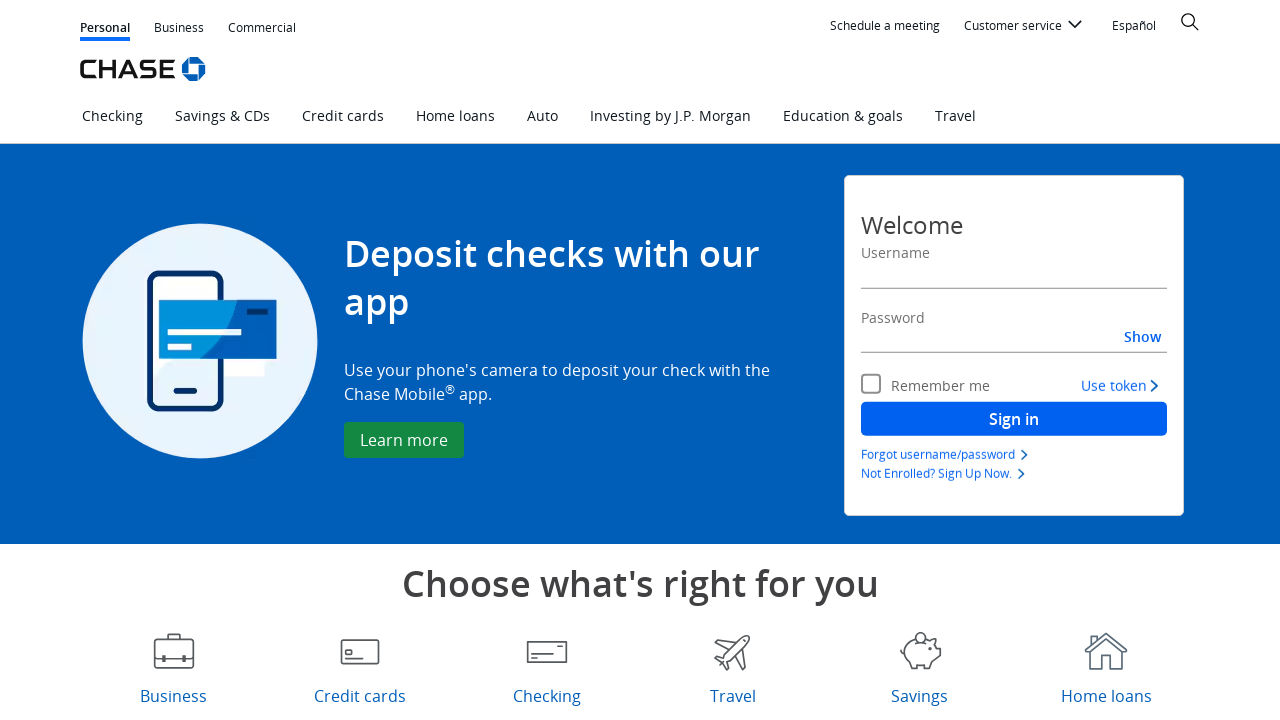

Navigated to Chase homepage
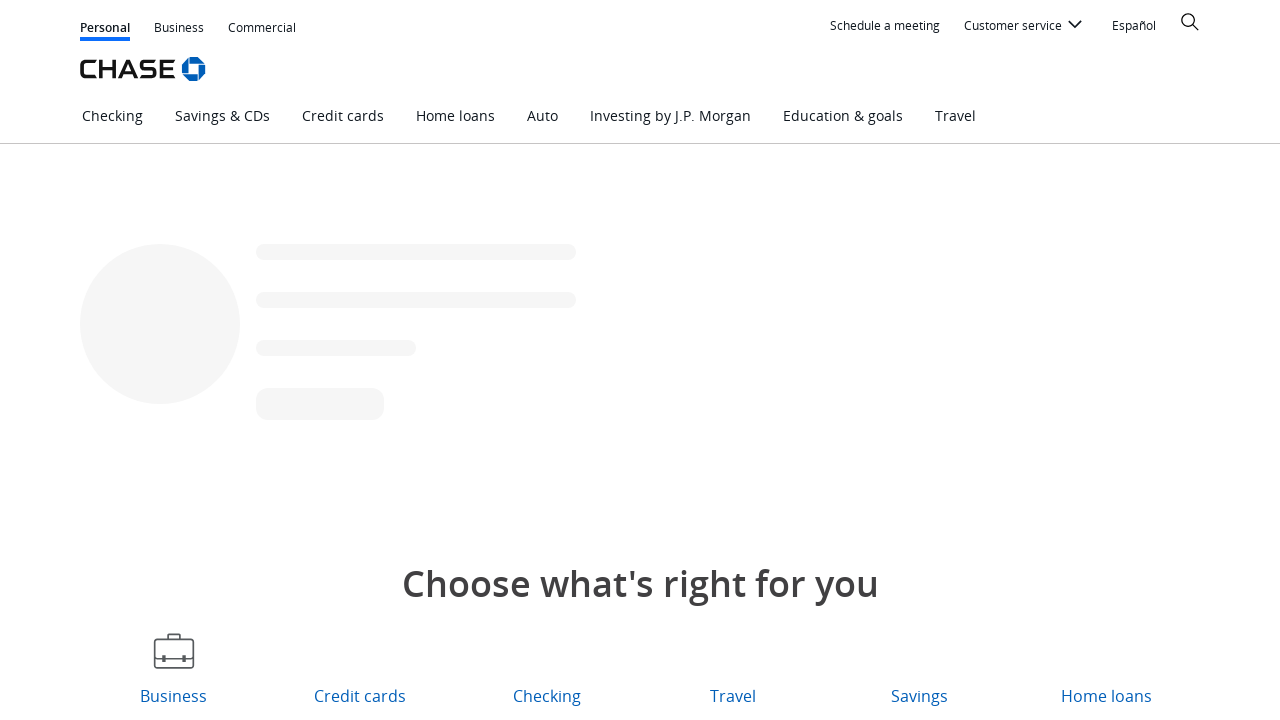

Clicked on the Commercial button at (262, 27) on text=Commercial
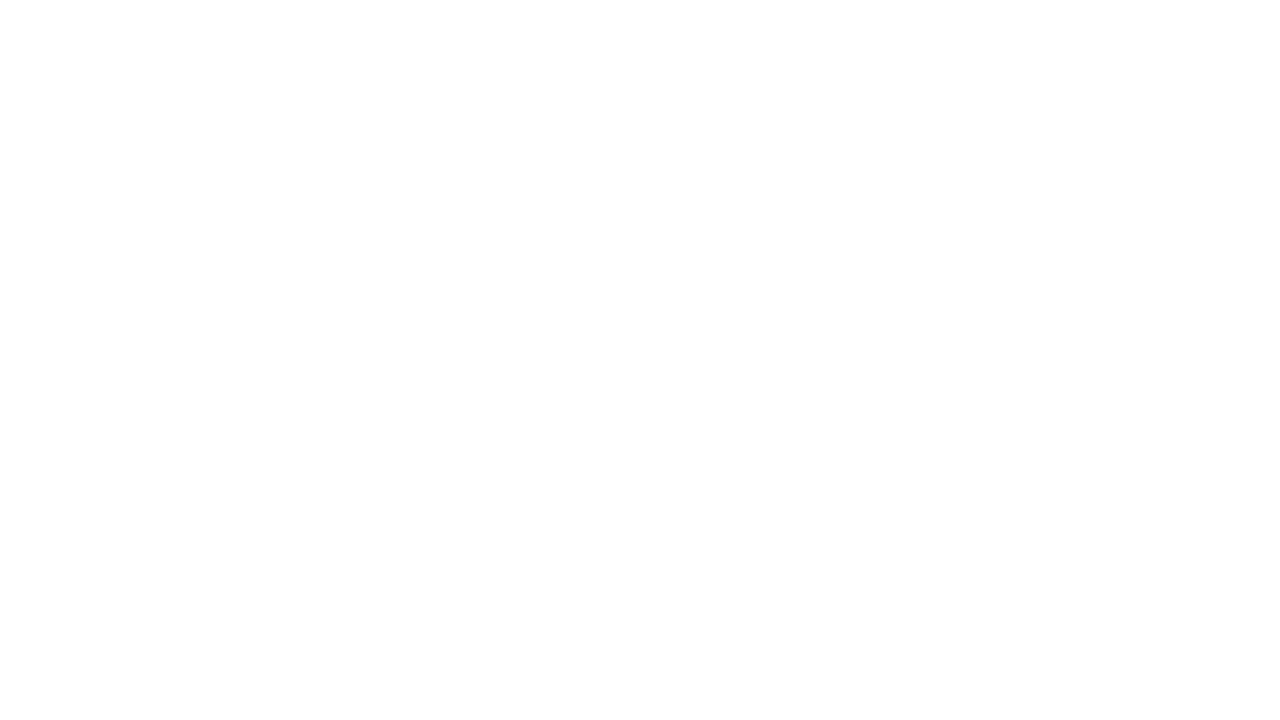

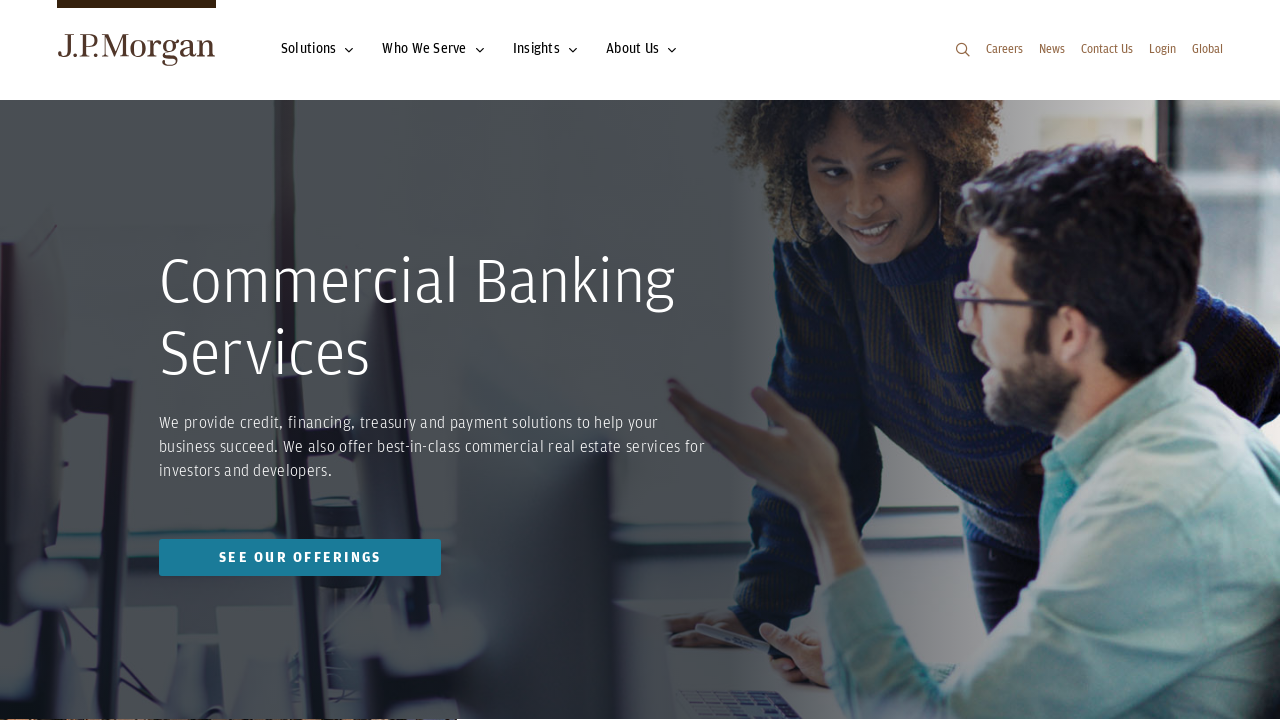